Tests ReactJS Semantic UI custom dropdown by selecting different user names and verifying the selections are displayed correctly.

Starting URL: https://react.semantic-ui.com/maximize/dropdown-example-selection/

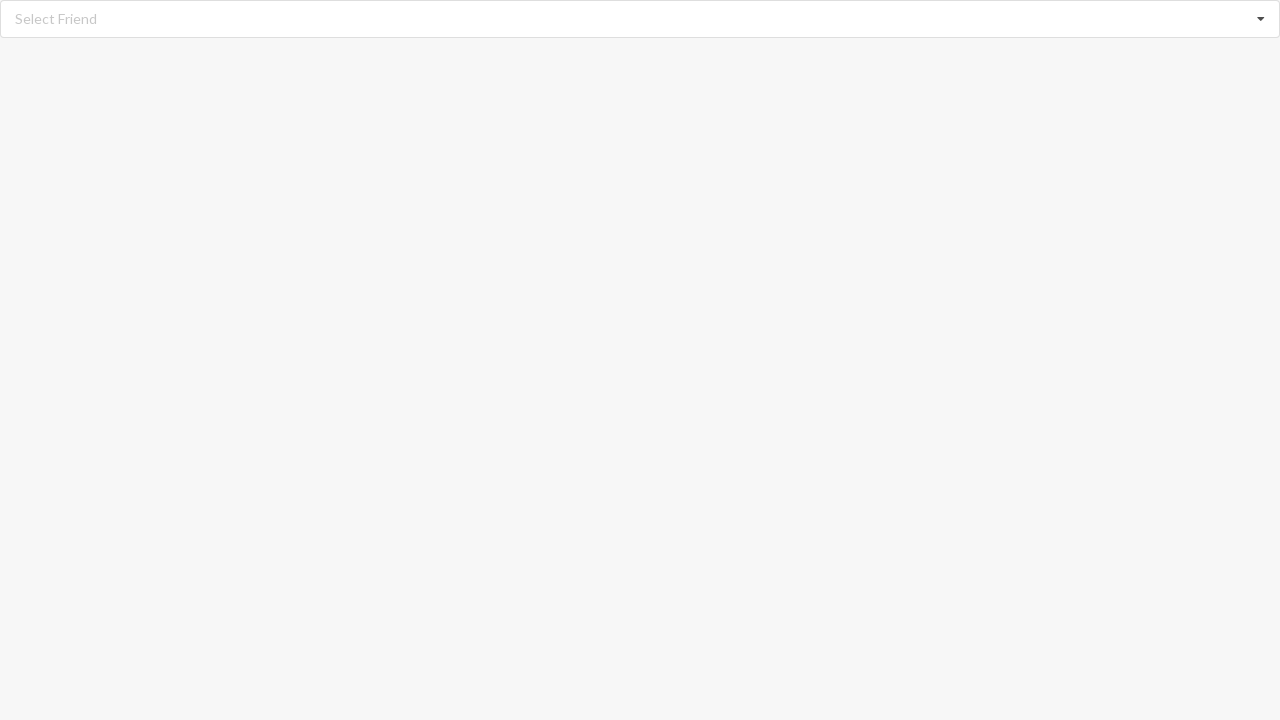

Clicked dropdown to open menu at (640, 19) on div.dropdown
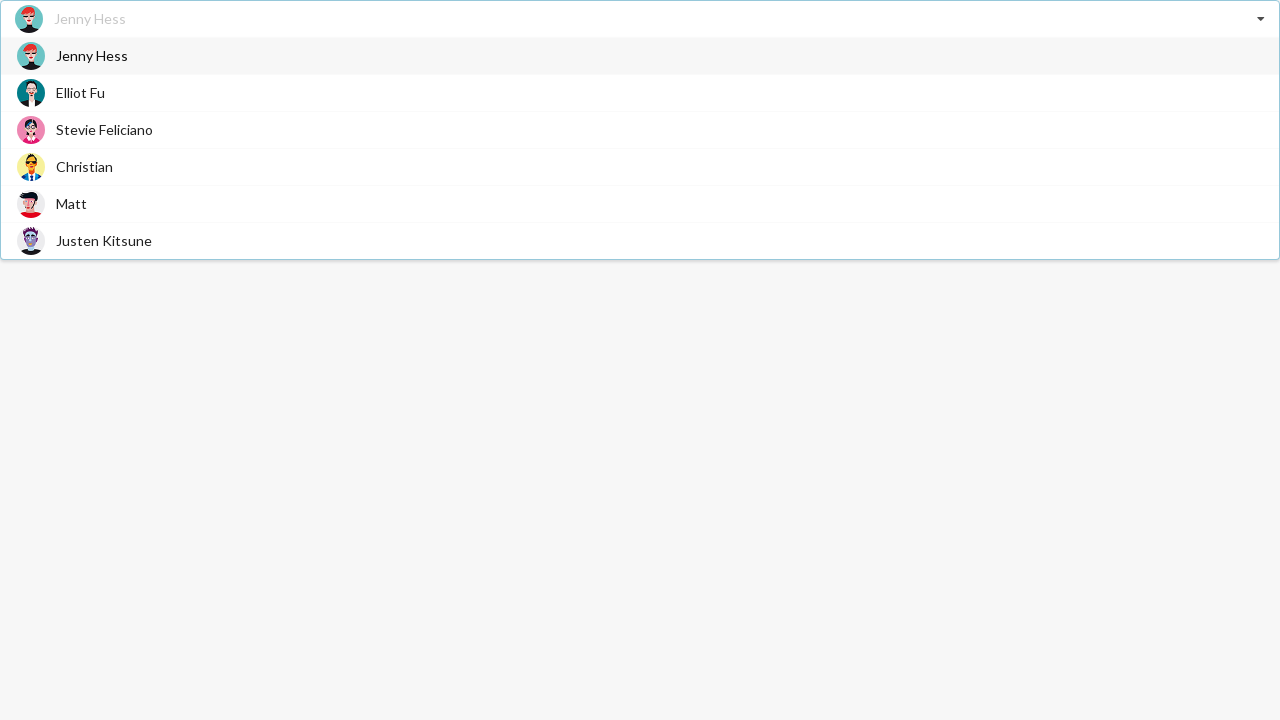

Dropdown menu loaded with options
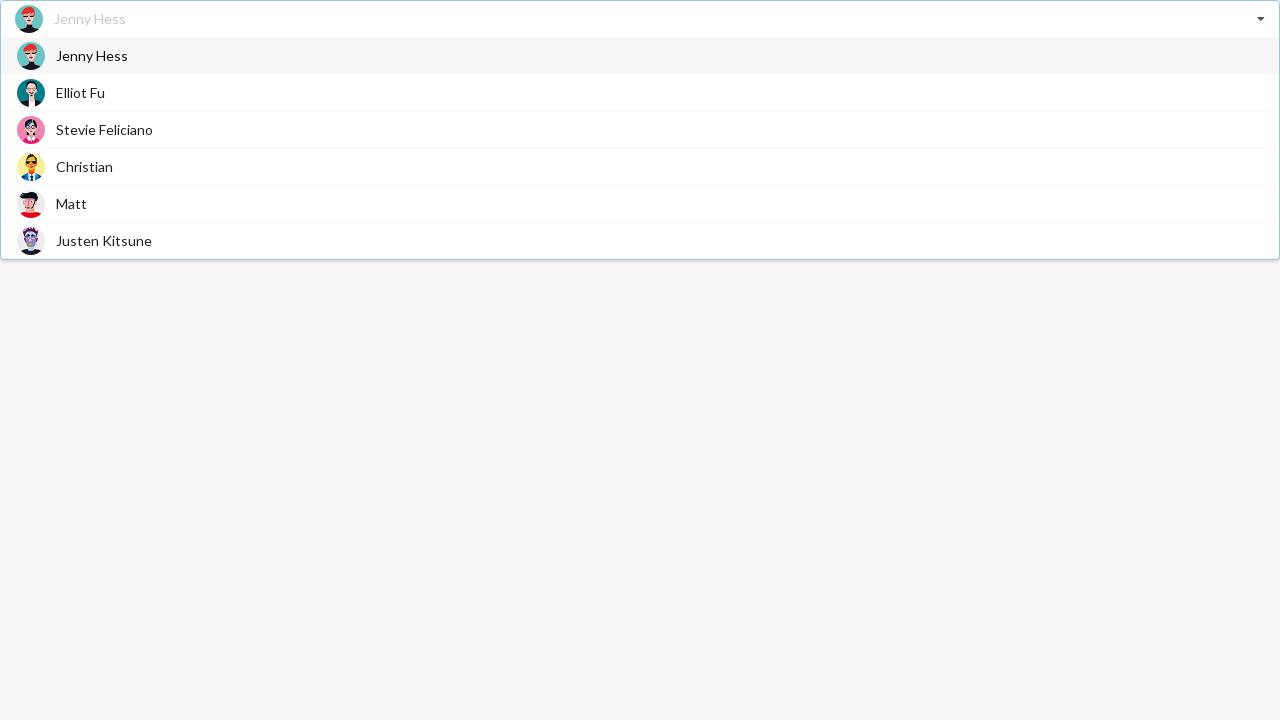

Selected 'Stevie Feliciano' from dropdown at (640, 130) on div.menu div:has-text('Stevie Feliciano')
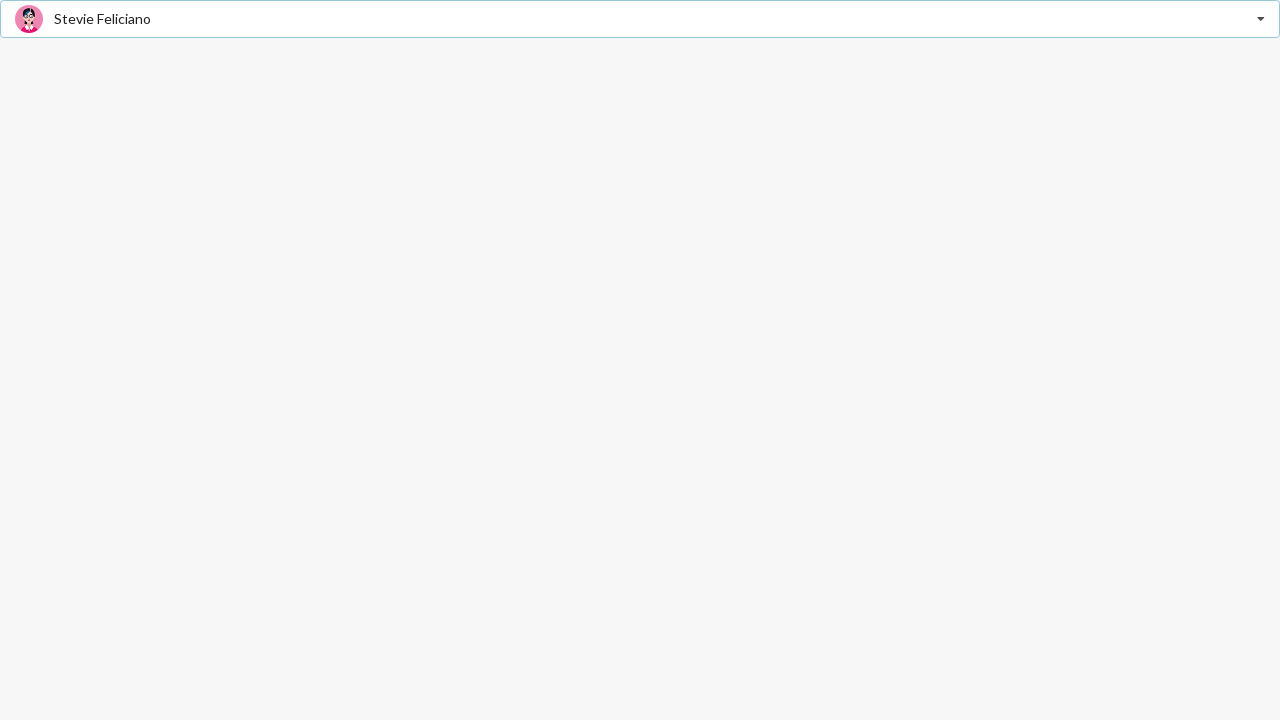

Verified 'Stevie Feliciano' is displayed as selected
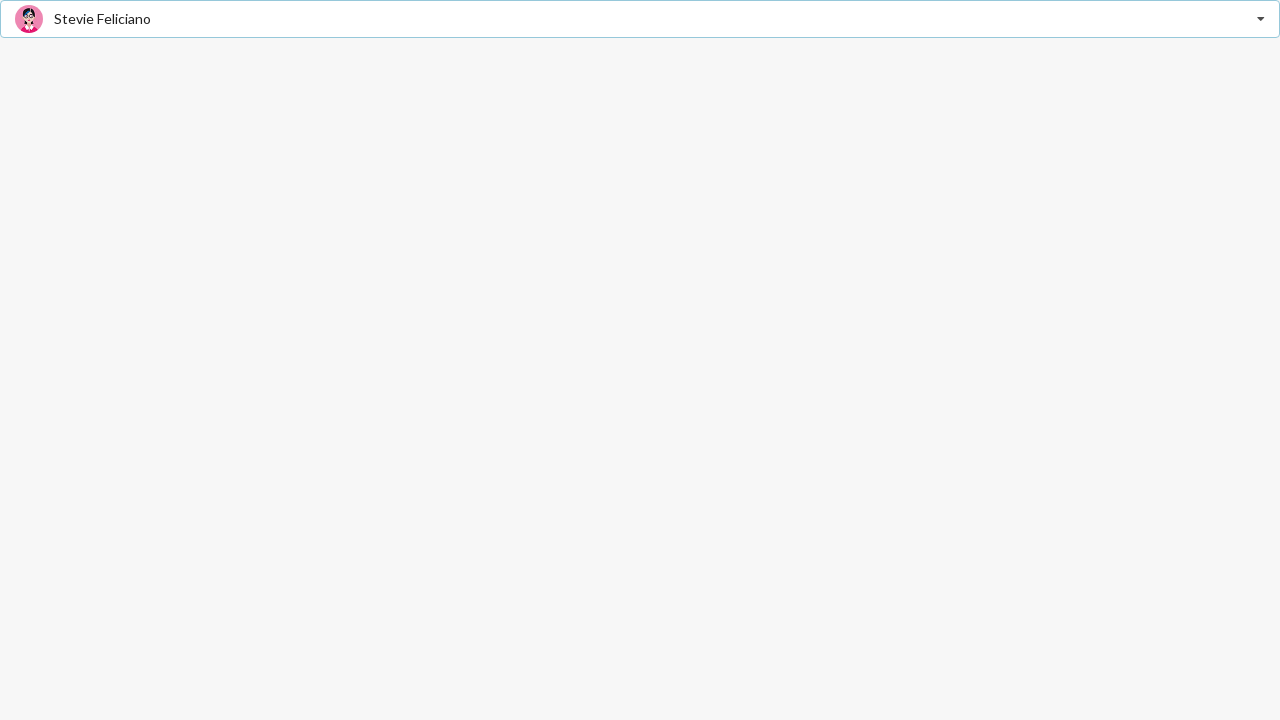

Clicked dropdown to open menu again at (640, 19) on div.dropdown
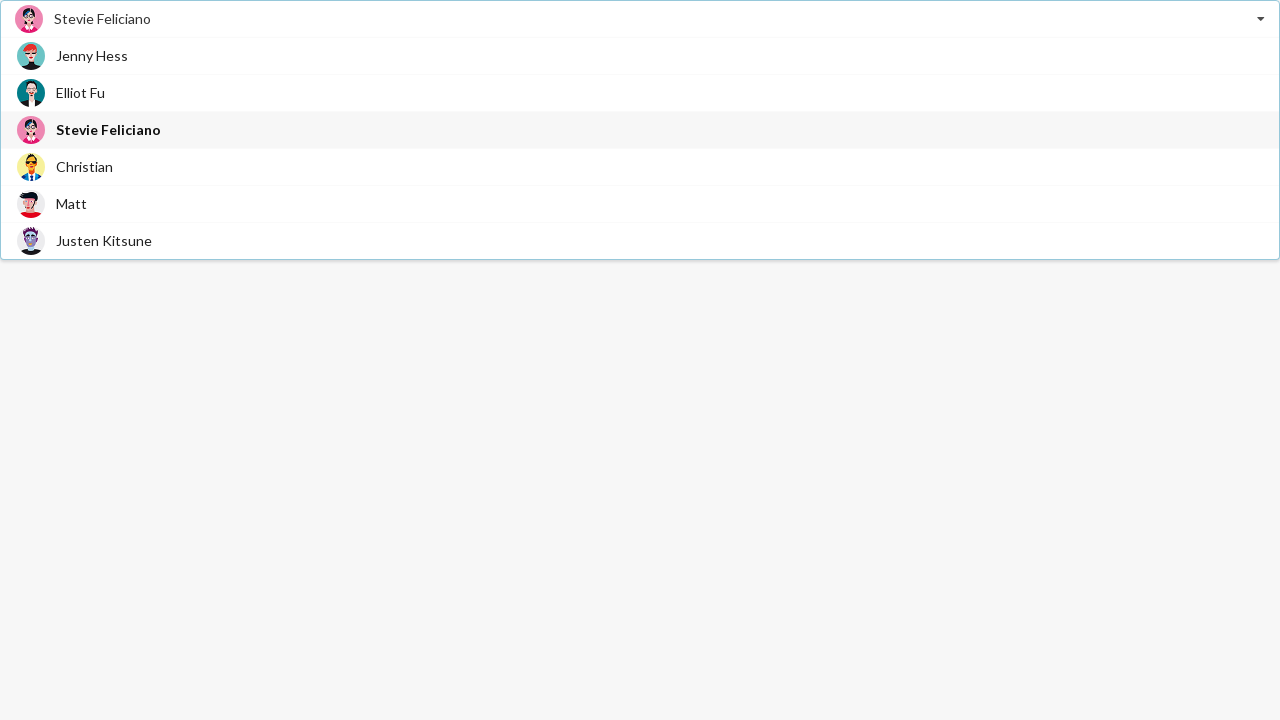

Dropdown menu loaded with options
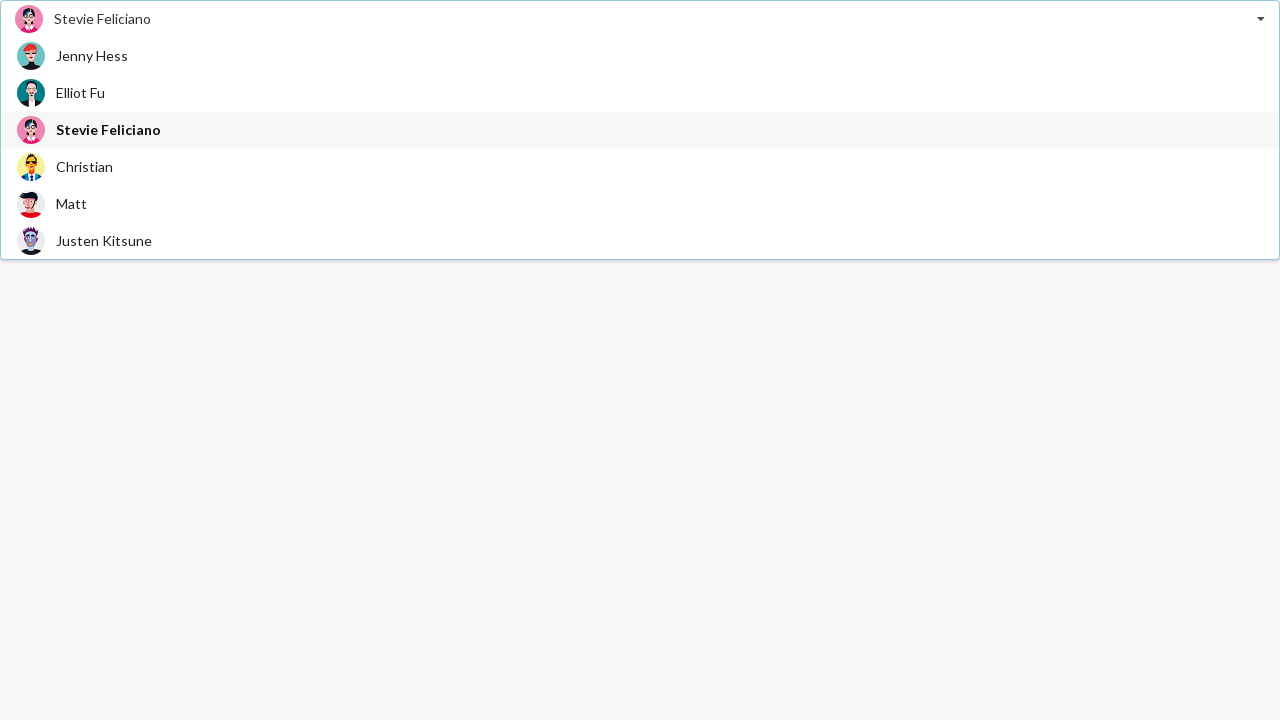

Selected 'Justen Kitsune' from dropdown at (640, 240) on div.menu div:has-text('Justen Kitsune')
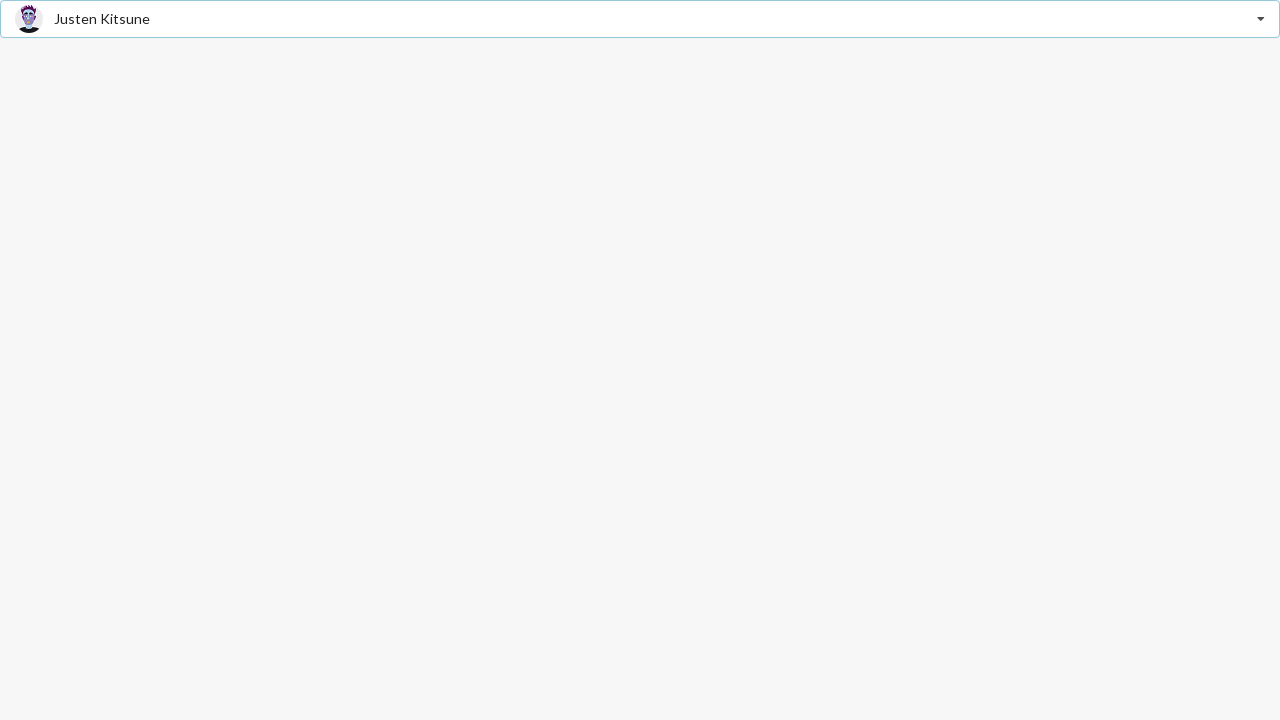

Verified 'Justen Kitsune' is displayed as selected
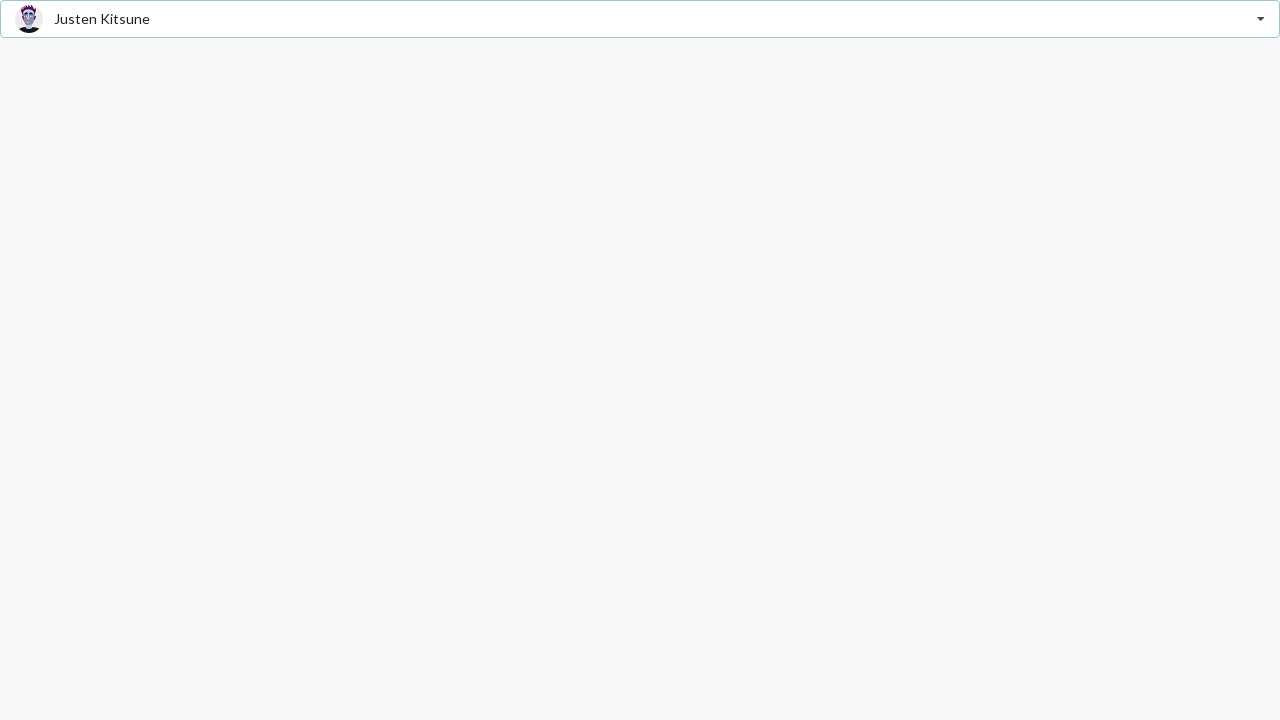

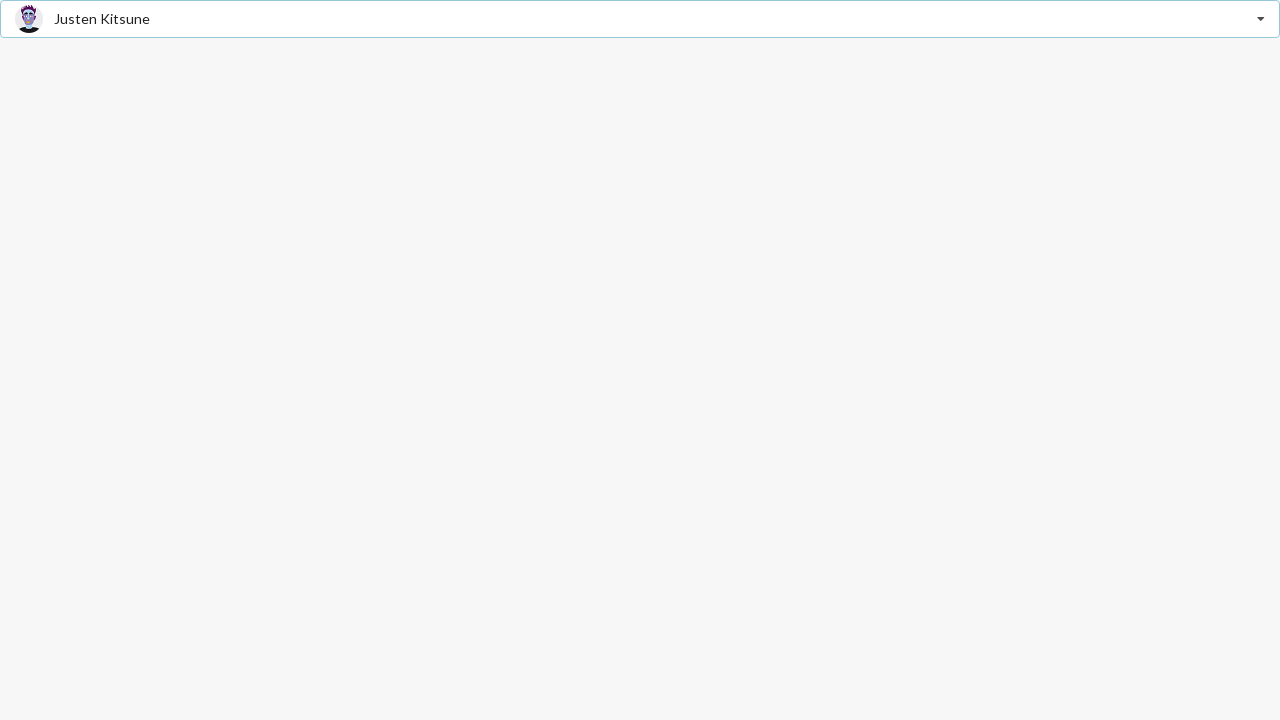